Navigates to the Heroku test app, clicks on Context Menu link, and interacts with various elements on the Context Menu page including heading, paragraph text, and the hot-spot box.

Starting URL: https://the-internet.herokuapp.com/

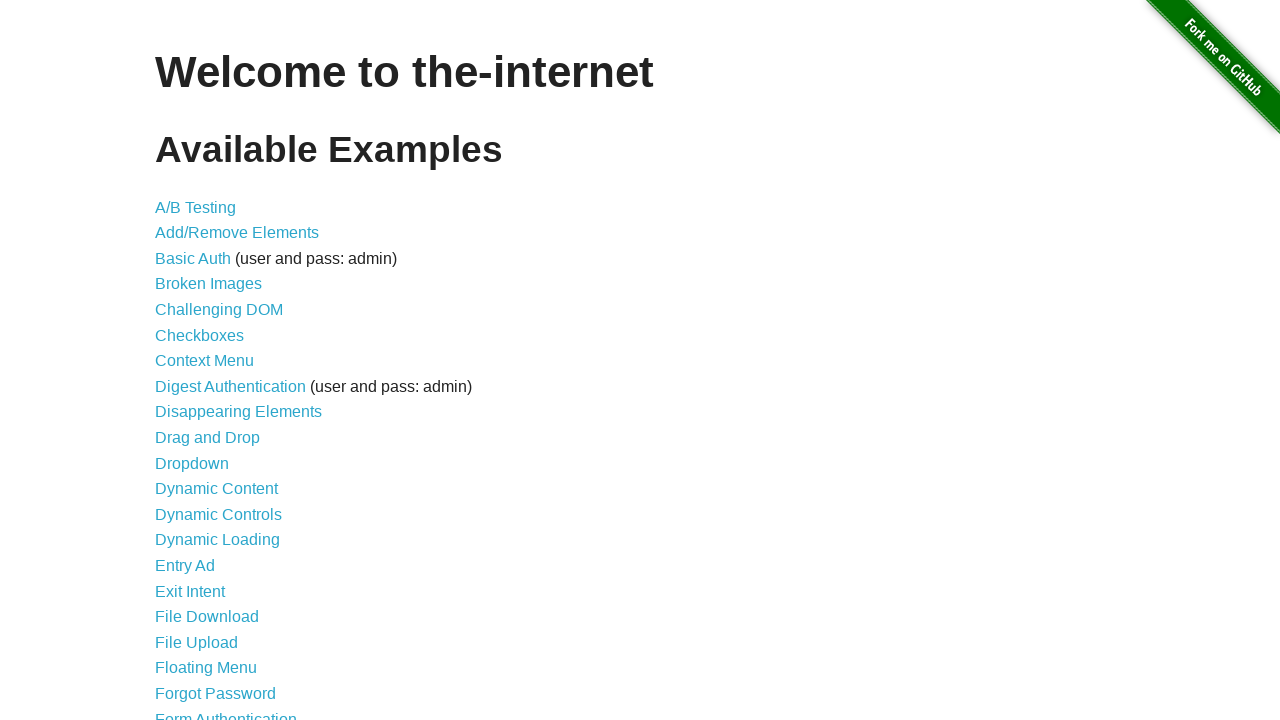

Clicked on Context Menu link at (204, 361) on internal:role=link[name="Context Menu"i]
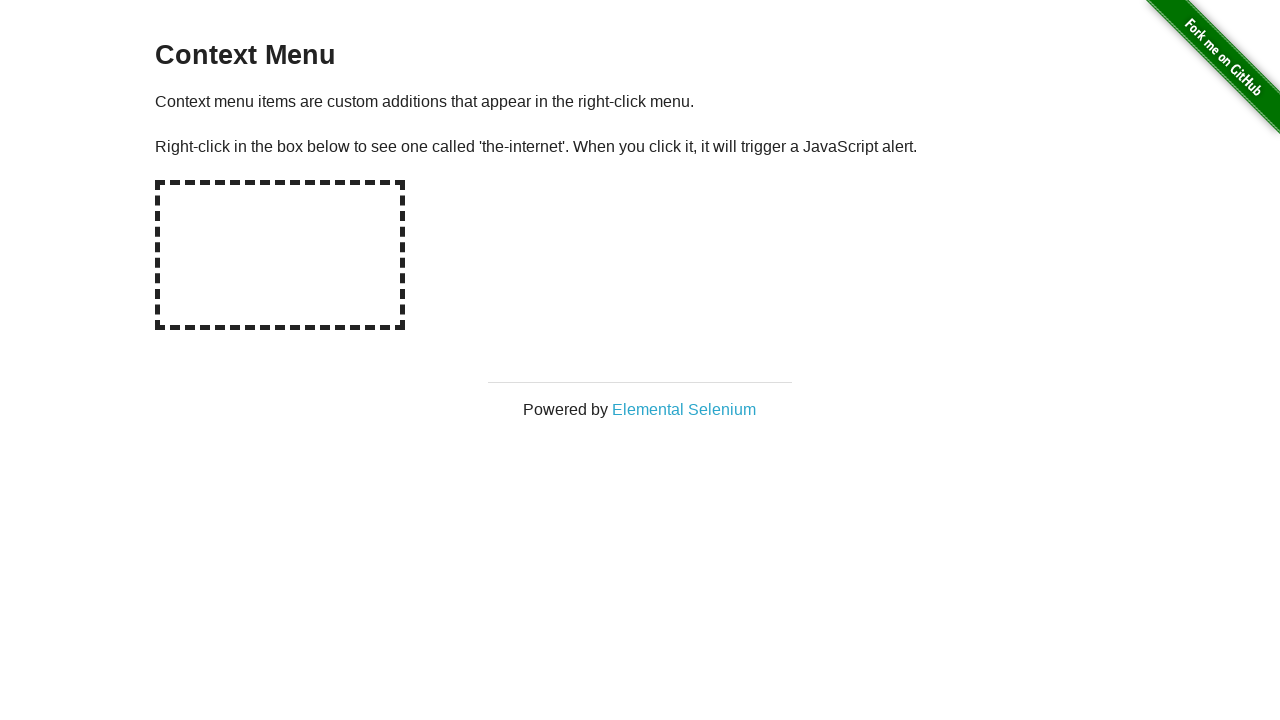

Clicked on Context Menu heading at (640, 56) on internal:role=heading[name="Context Menu"i]
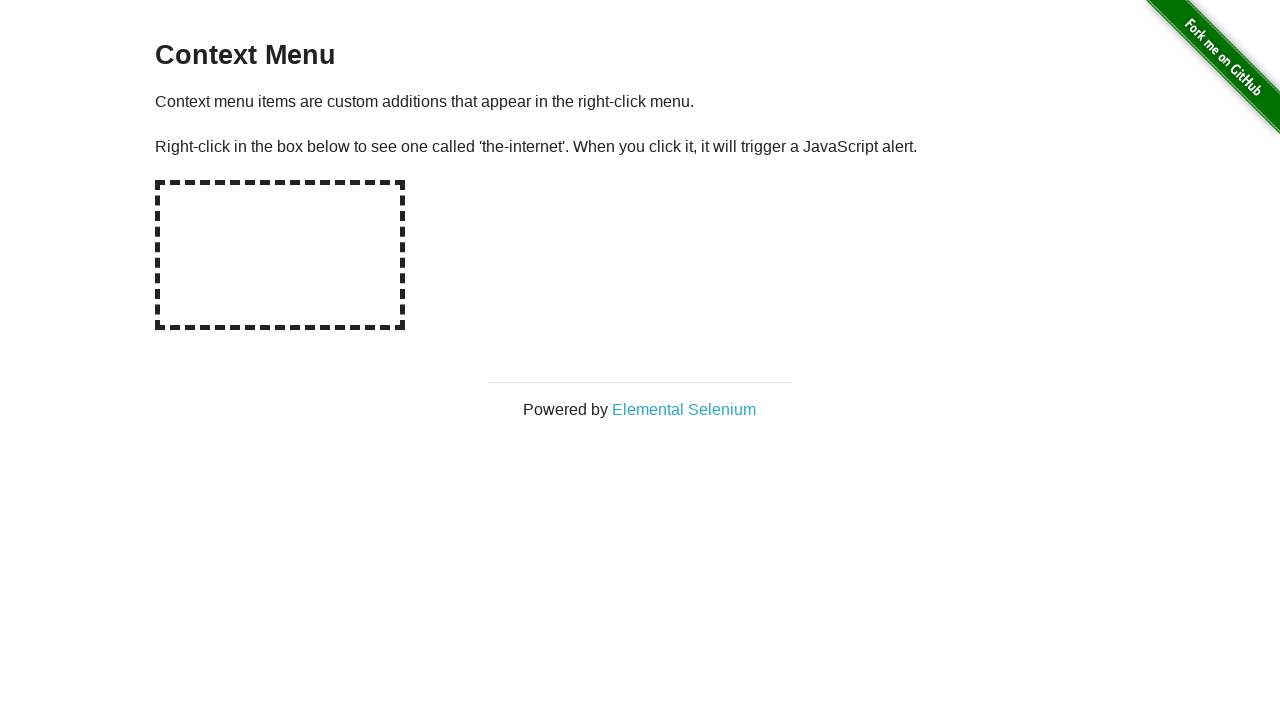

Clicked on first paragraph about context menu items at (640, 101) on internal:text="Context menu items are custom additions that appear in the right-
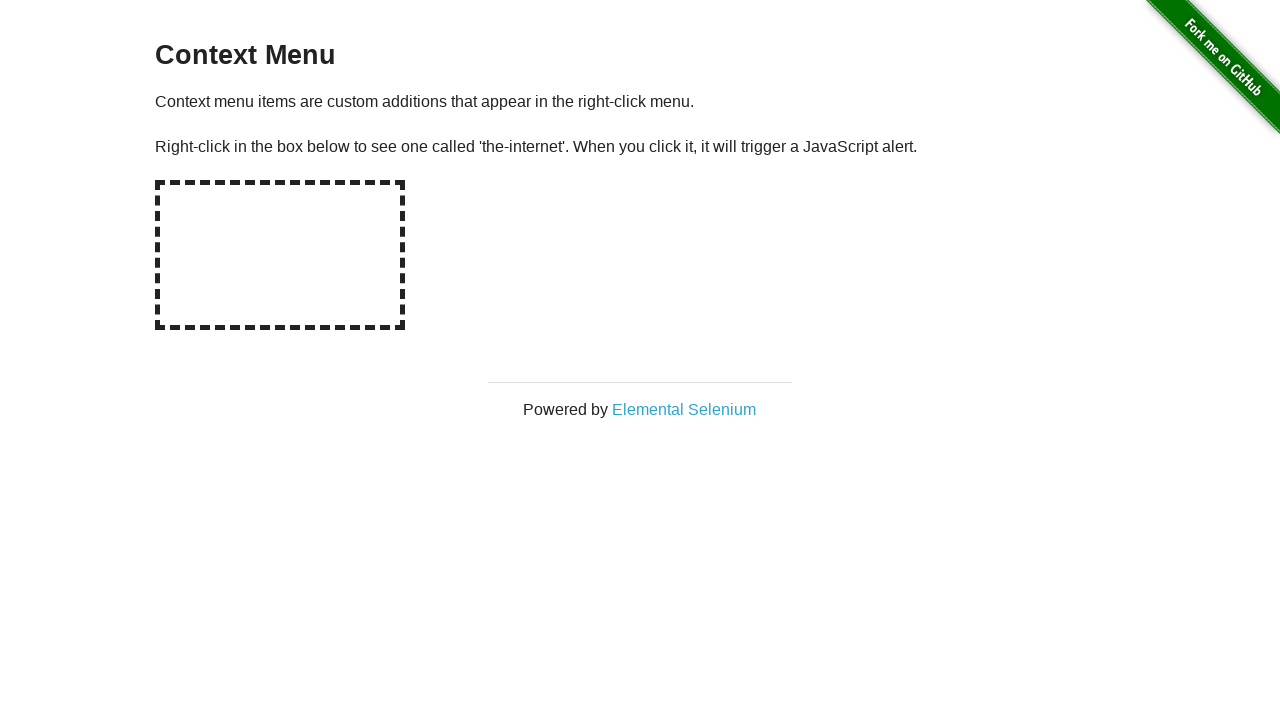

Clicked on second paragraph about right-click action at (640, 147) on internal:text="Right-click in the box below to see one called 'the-internet'. Wh
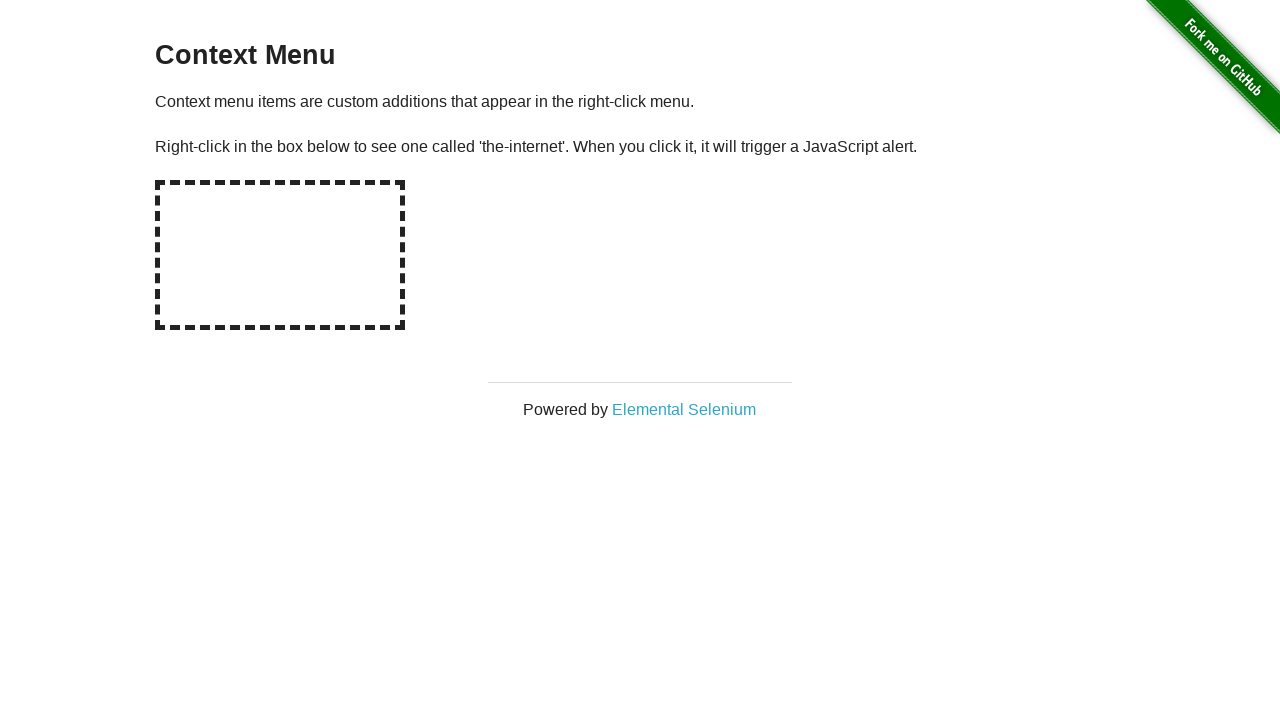

Clicked on hot-spot box at (280, 255) on #hot-spot
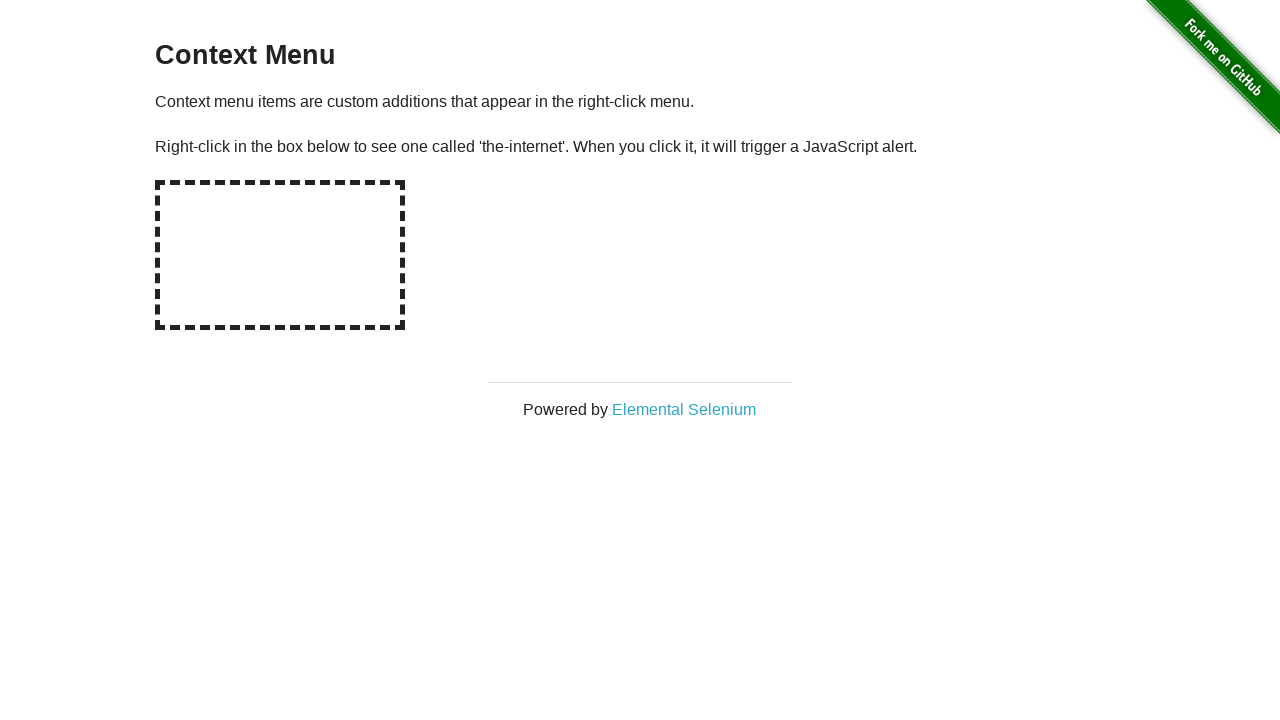

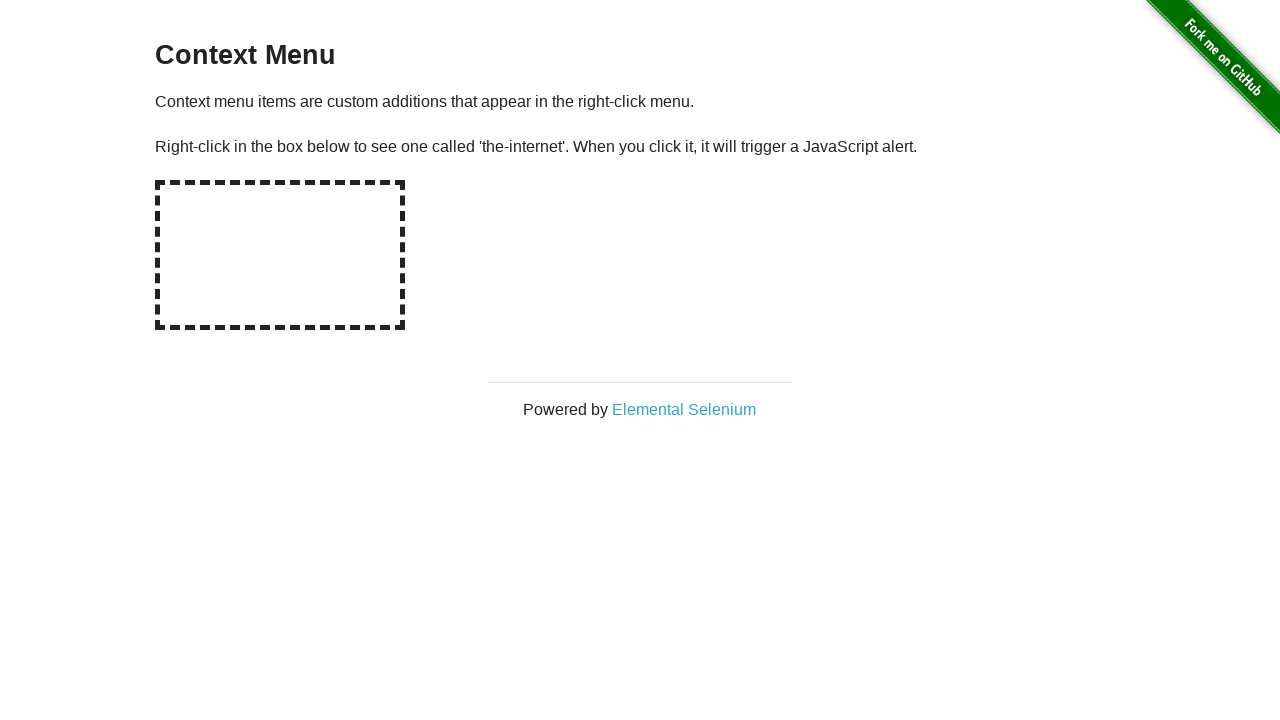